Tests jQuery Growl notification injection by loading jQuery and jQuery Growl libraries via JavaScript execution, then displaying various notification messages on the page

Starting URL: http://the-internet.herokuapp.com/

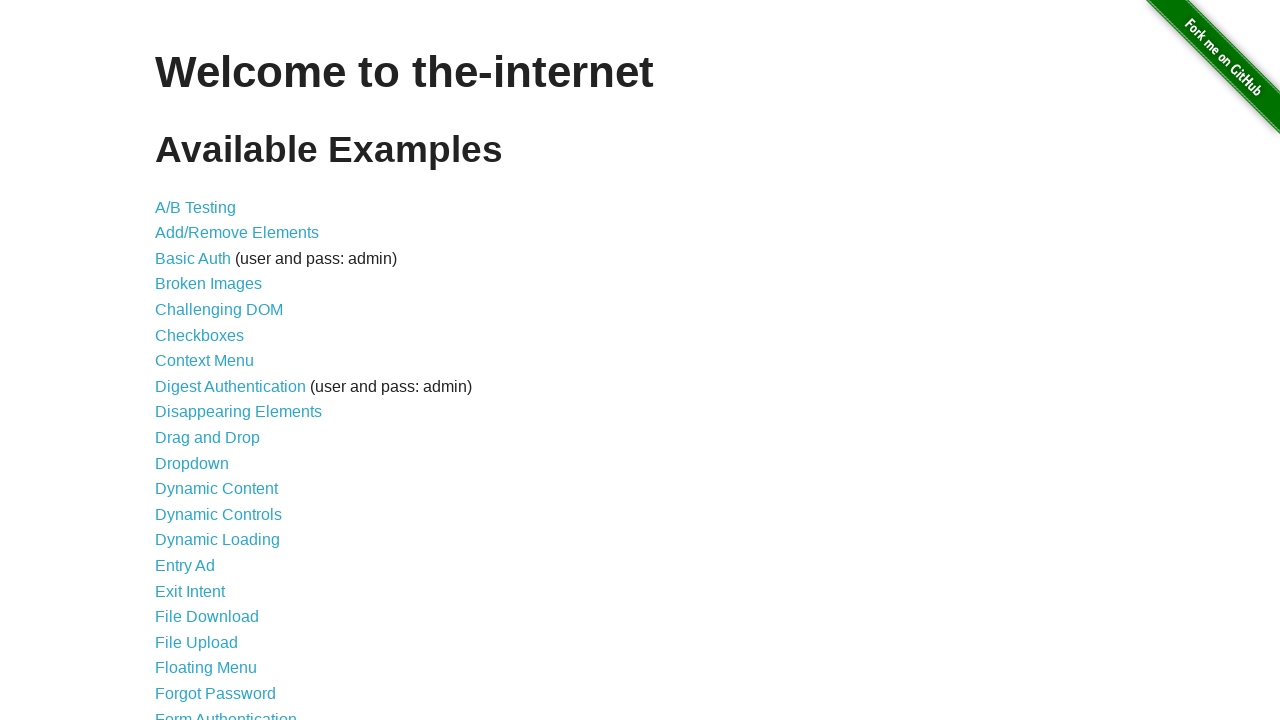

Injected jQuery library into page if not already present
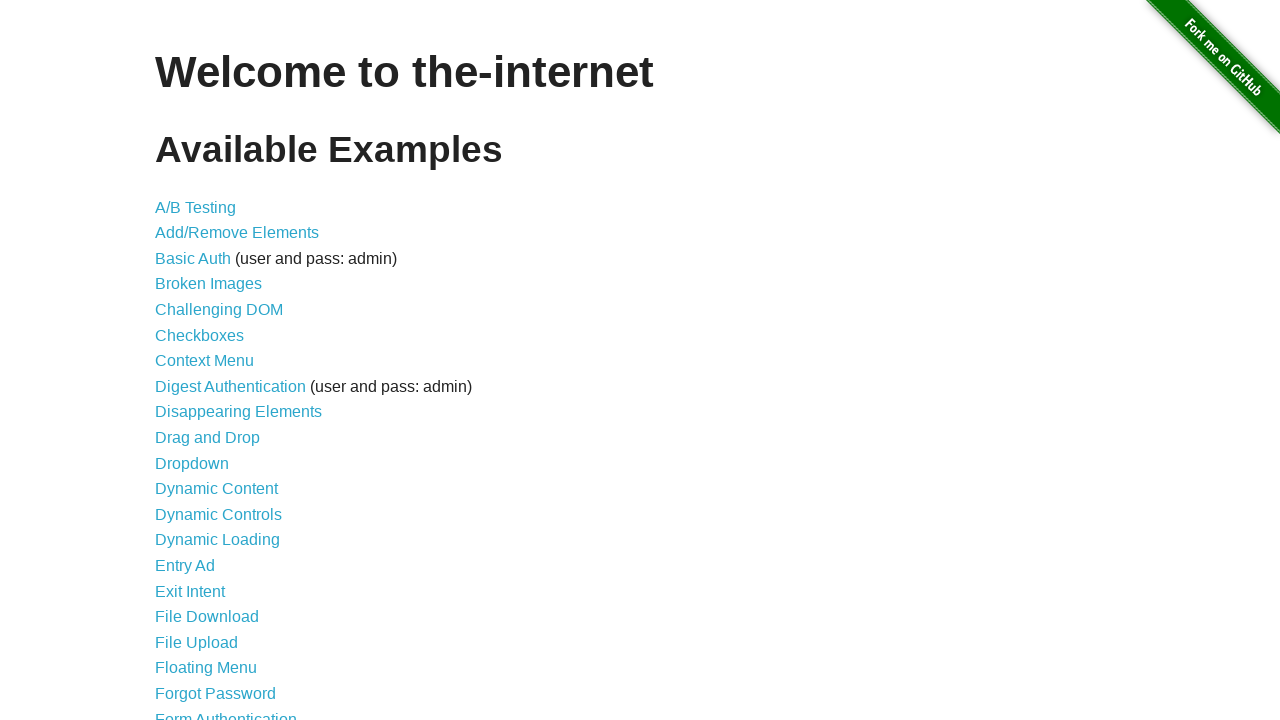

jQuery library loaded successfully
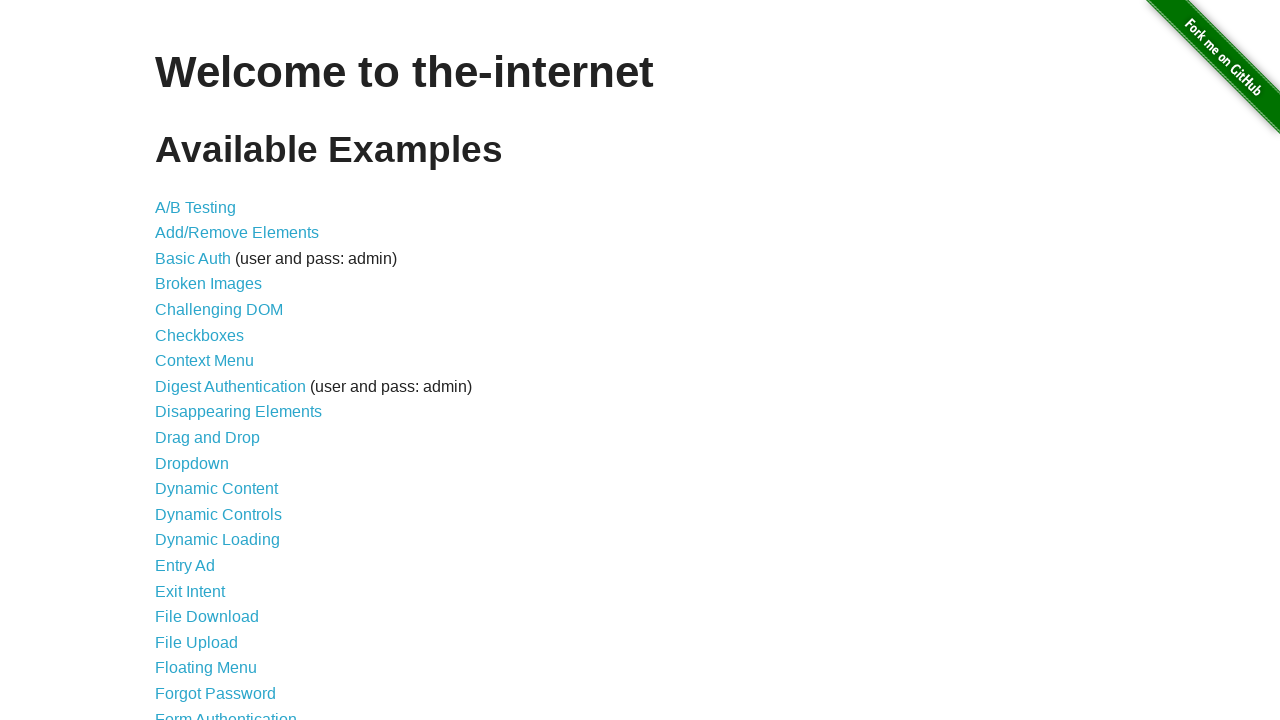

Injected jQuery Growl library via script
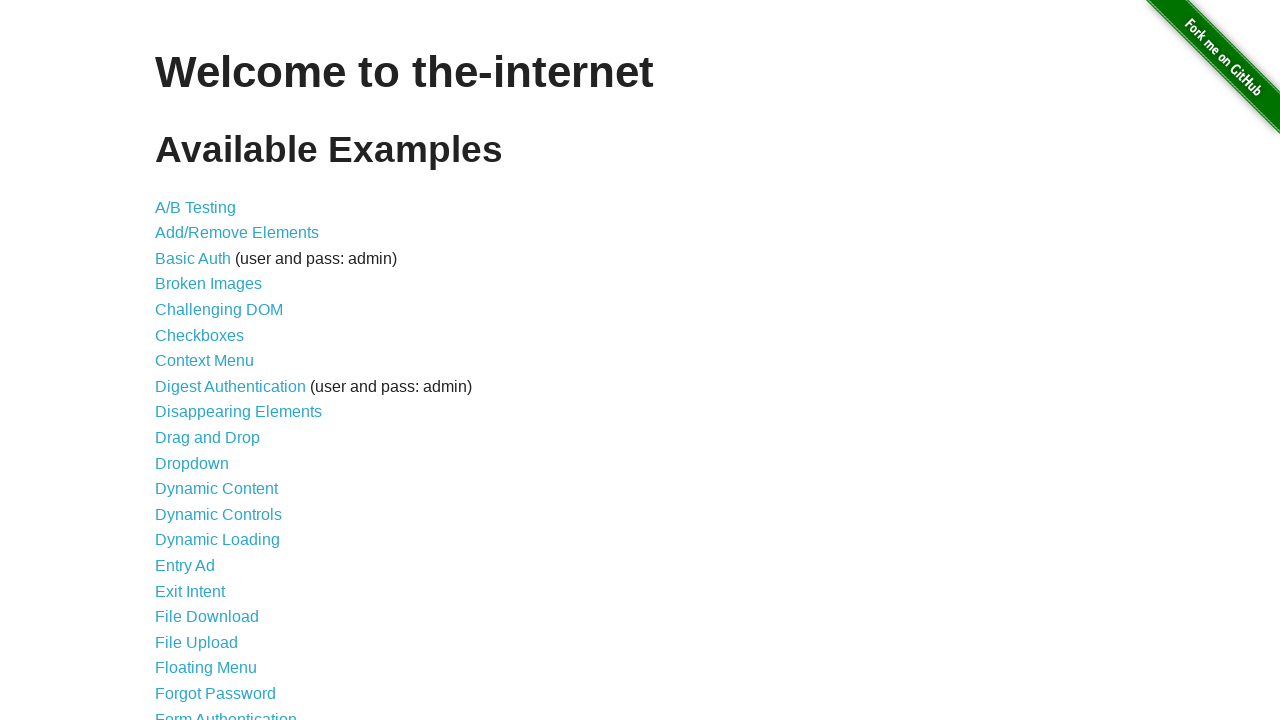

Added jQuery Growl CSS stylesheet to page
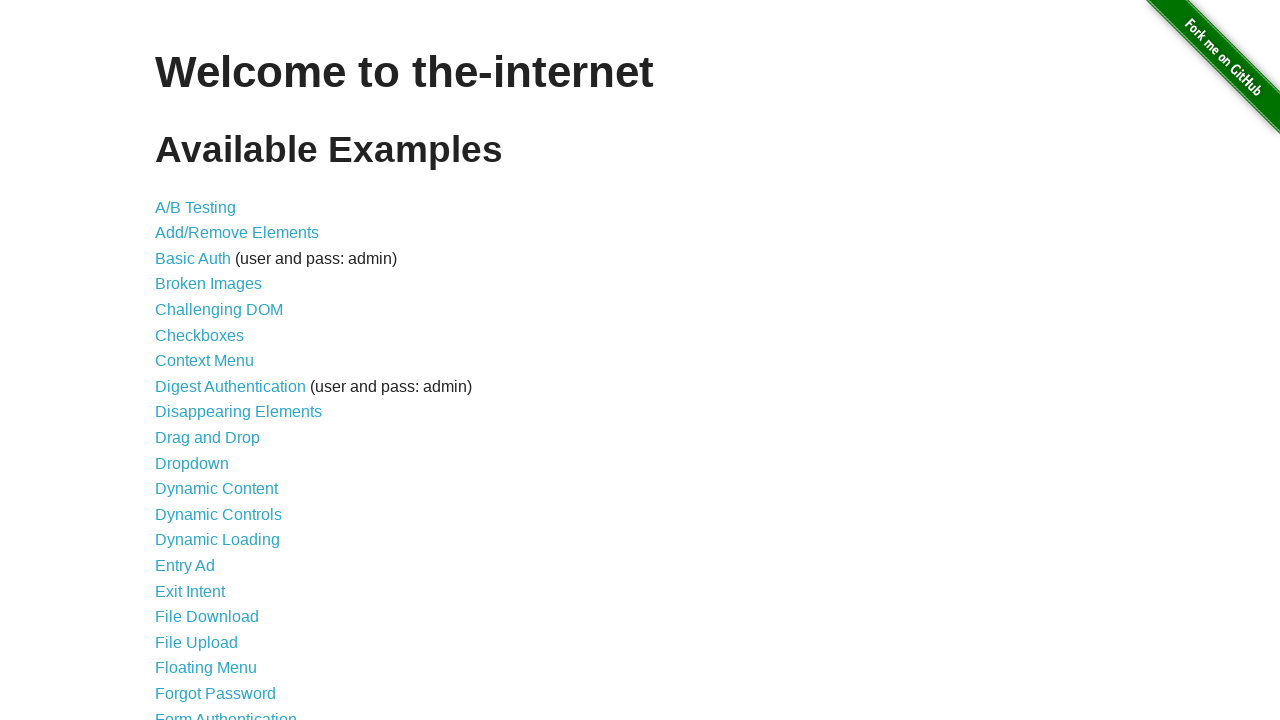

jQuery Growl plugin loaded and ready to use
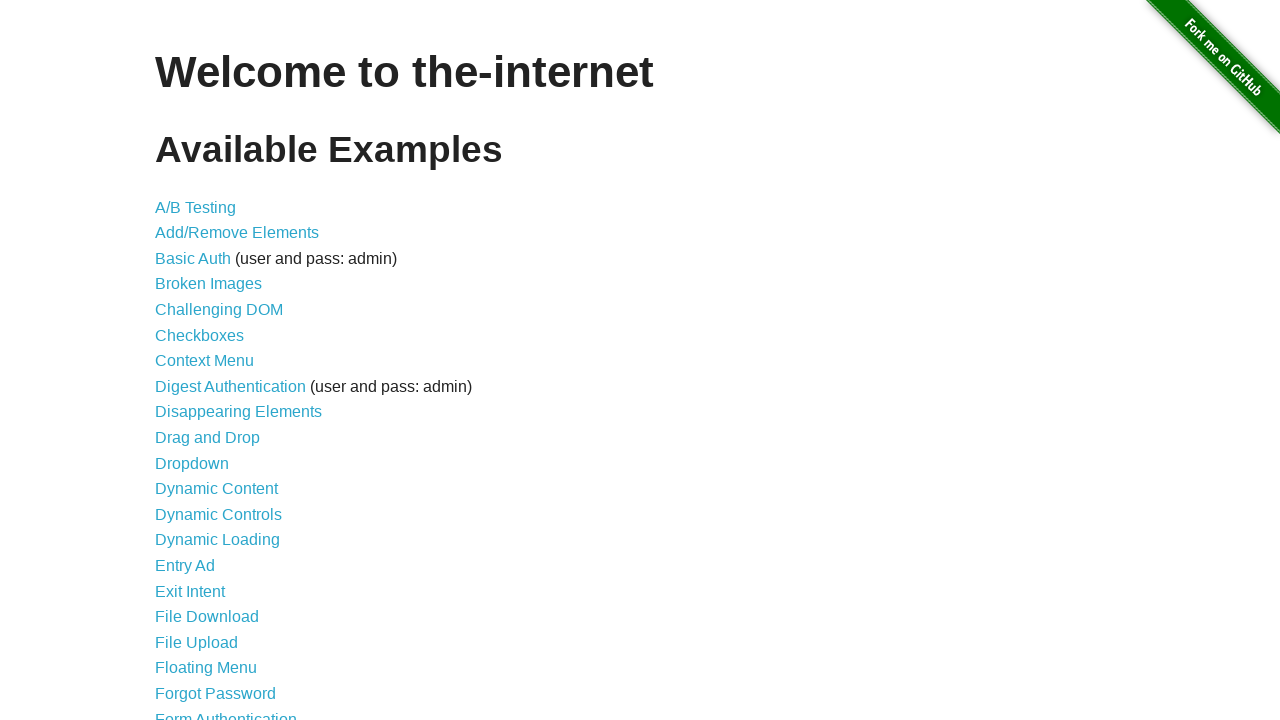

Displayed basic jQuery Growl notification with title 'GET' and message '/'
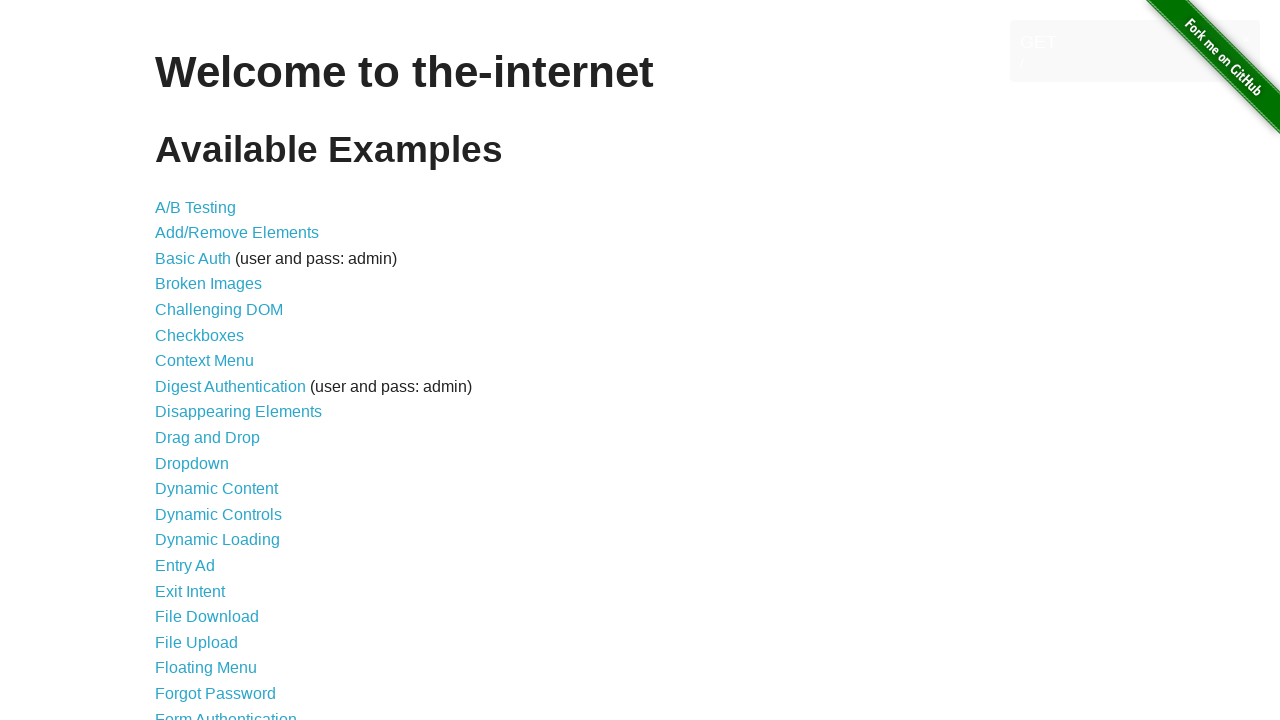

Displayed error notification using jQuery Growl
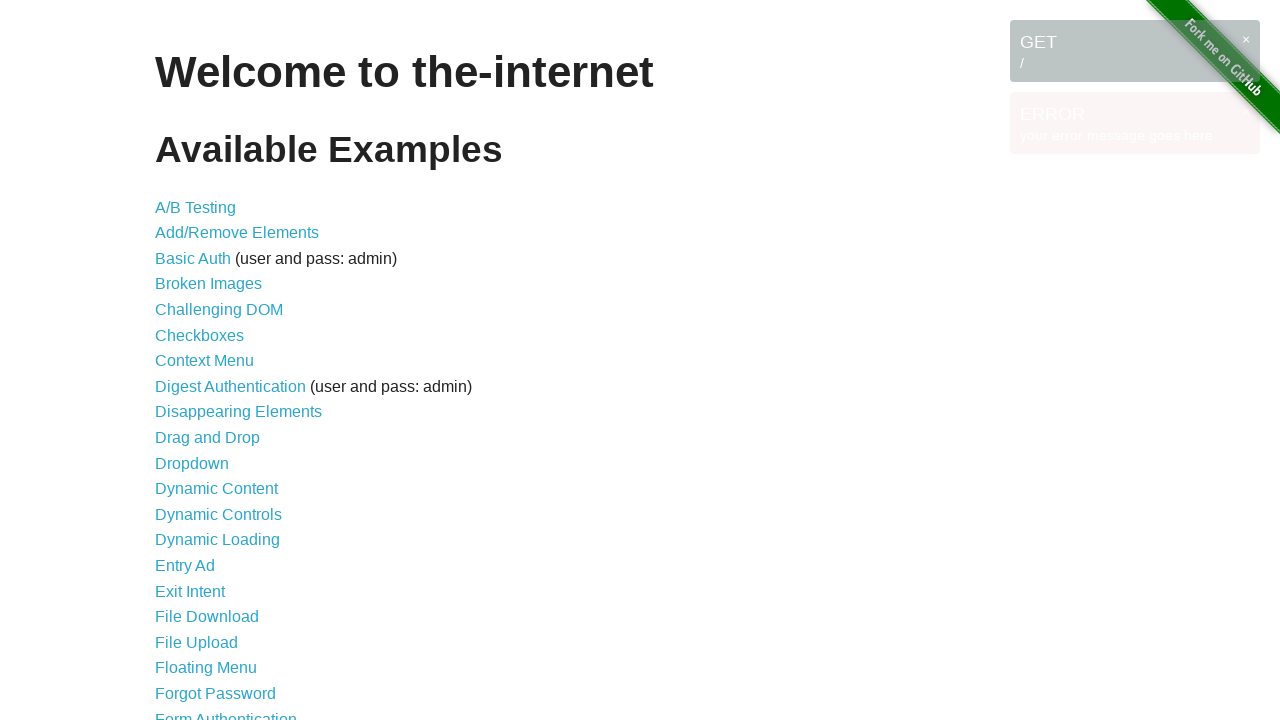

Displayed notice notification using jQuery Growl
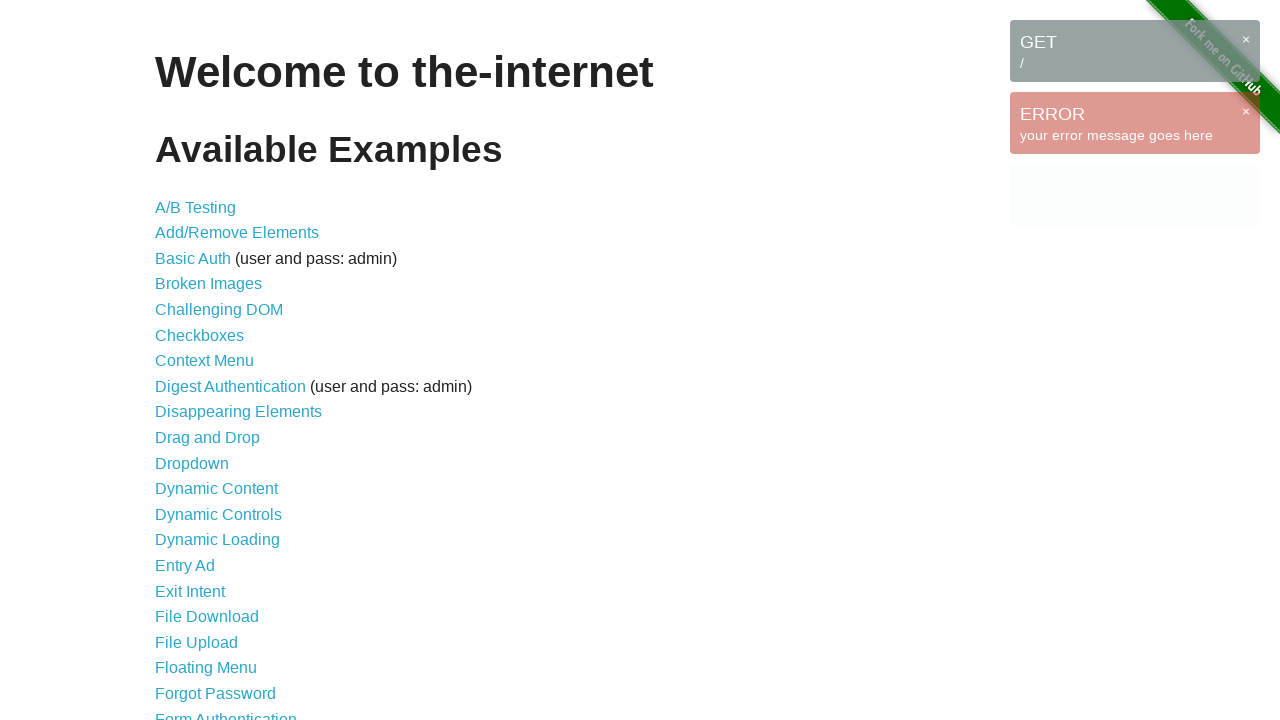

Displayed warning notification using jQuery Growl
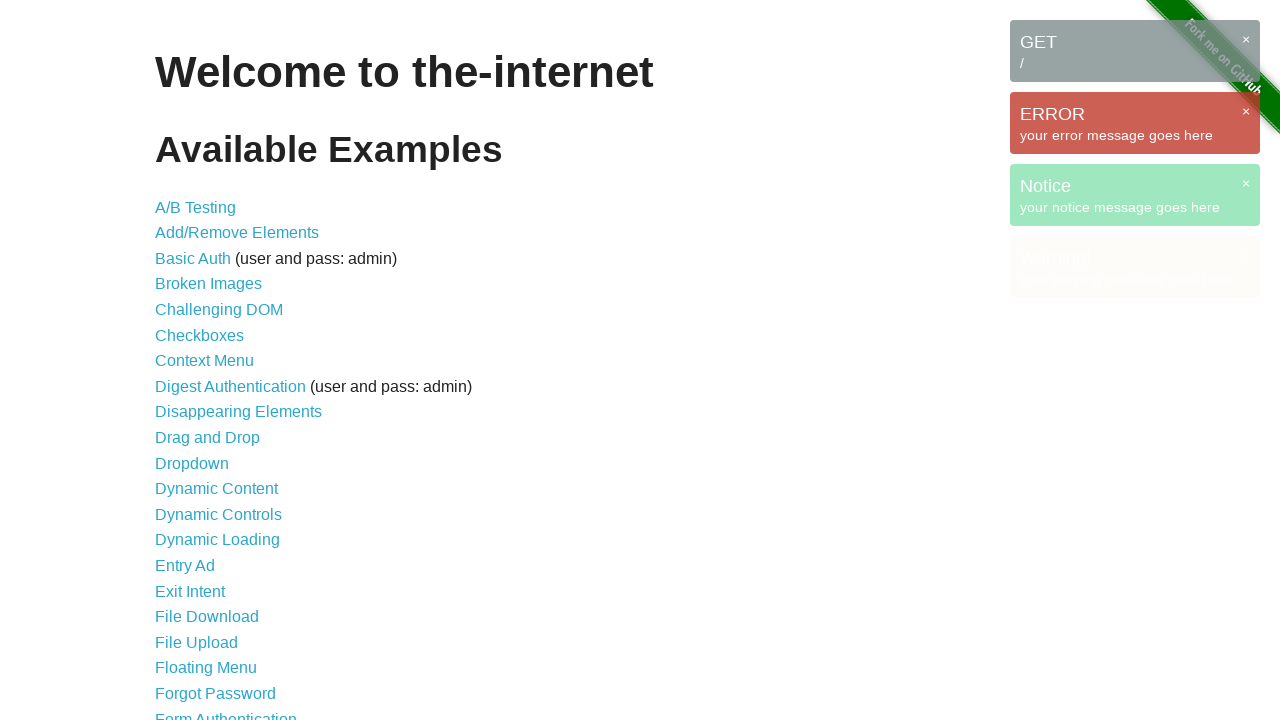

All notifications rendered and visible on page
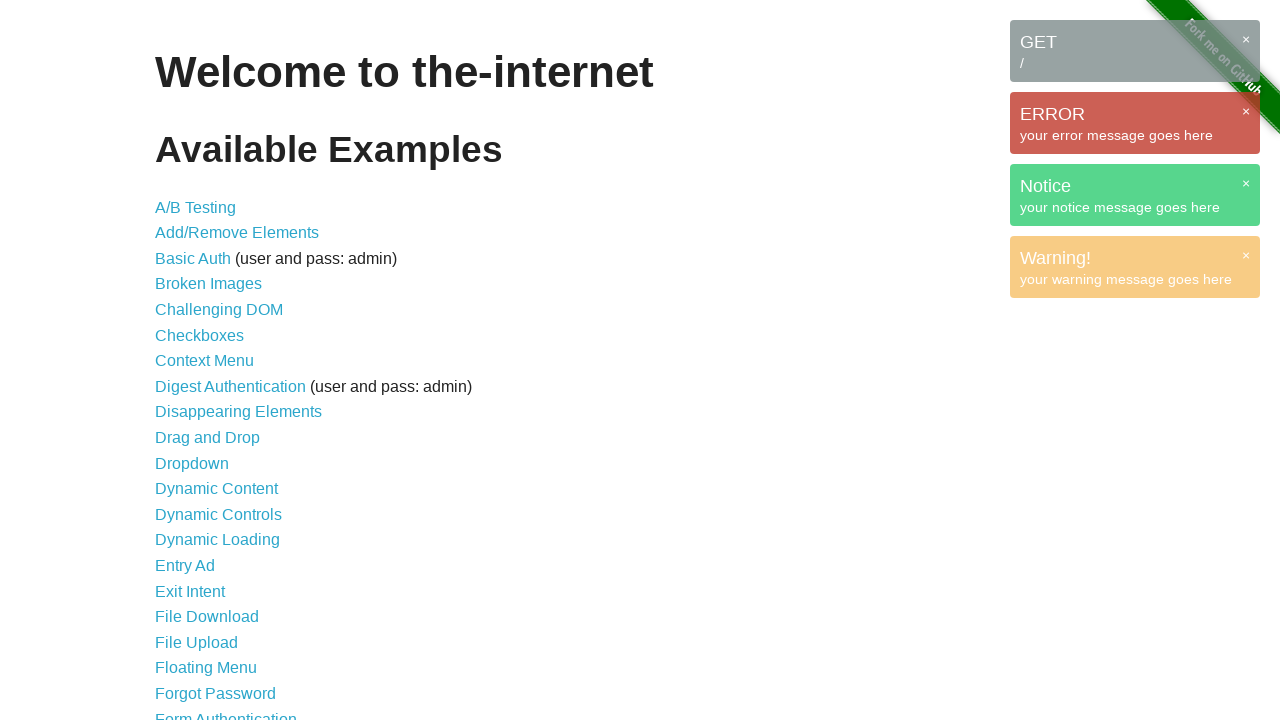

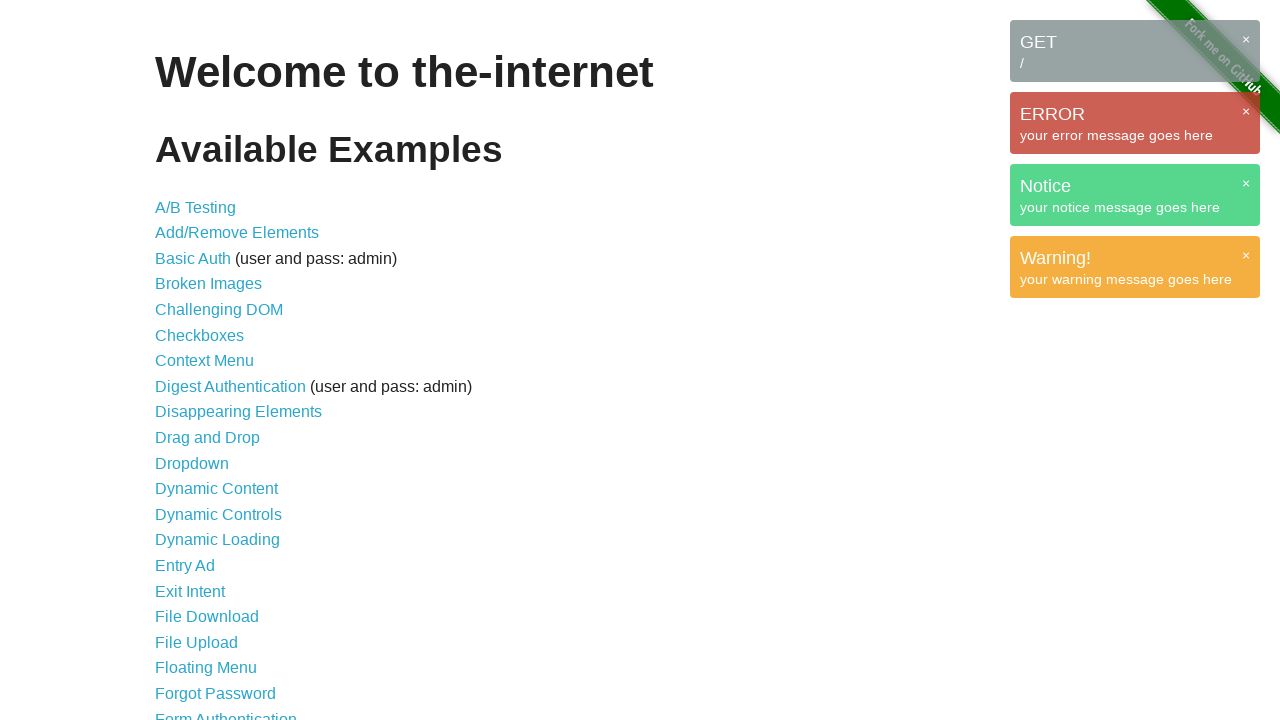